Tests tab handling by opening a new tab, switching between tabs, and interacting with an iframe containing a category dropdown

Starting URL: https://www.letskodeit.com/practice

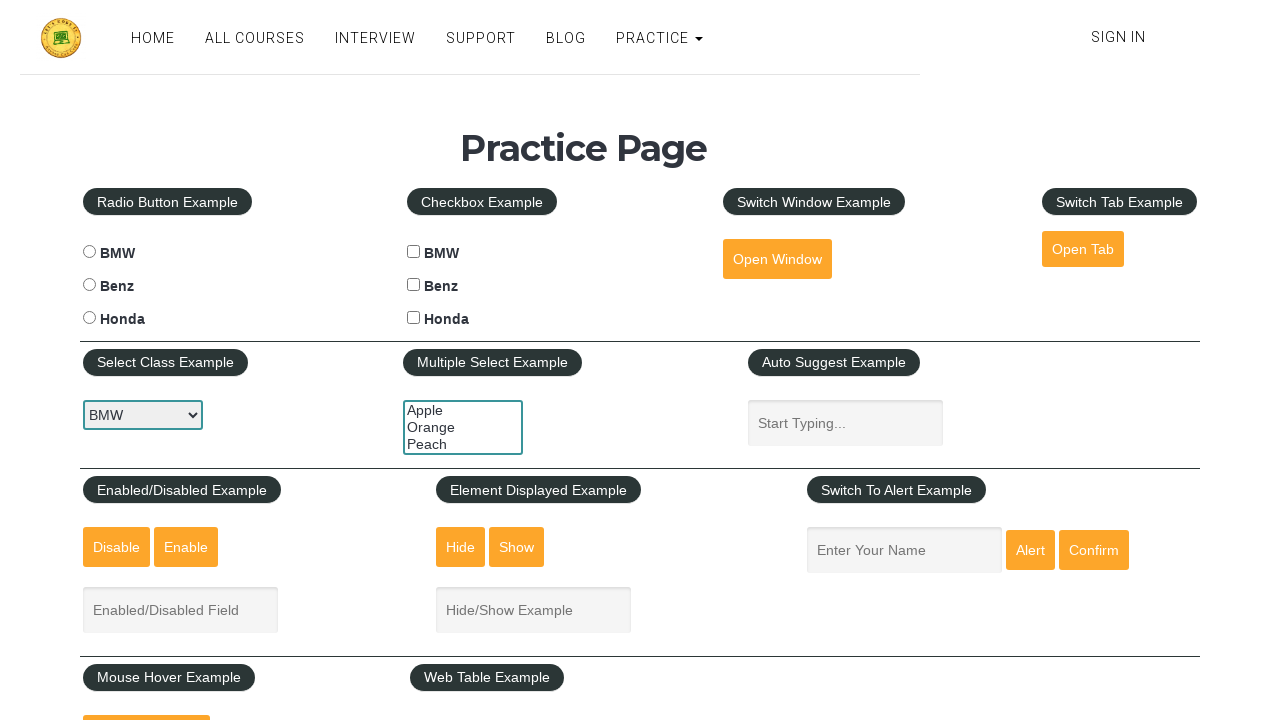

Opened new tab by pressing Enter on tab button on #opentab
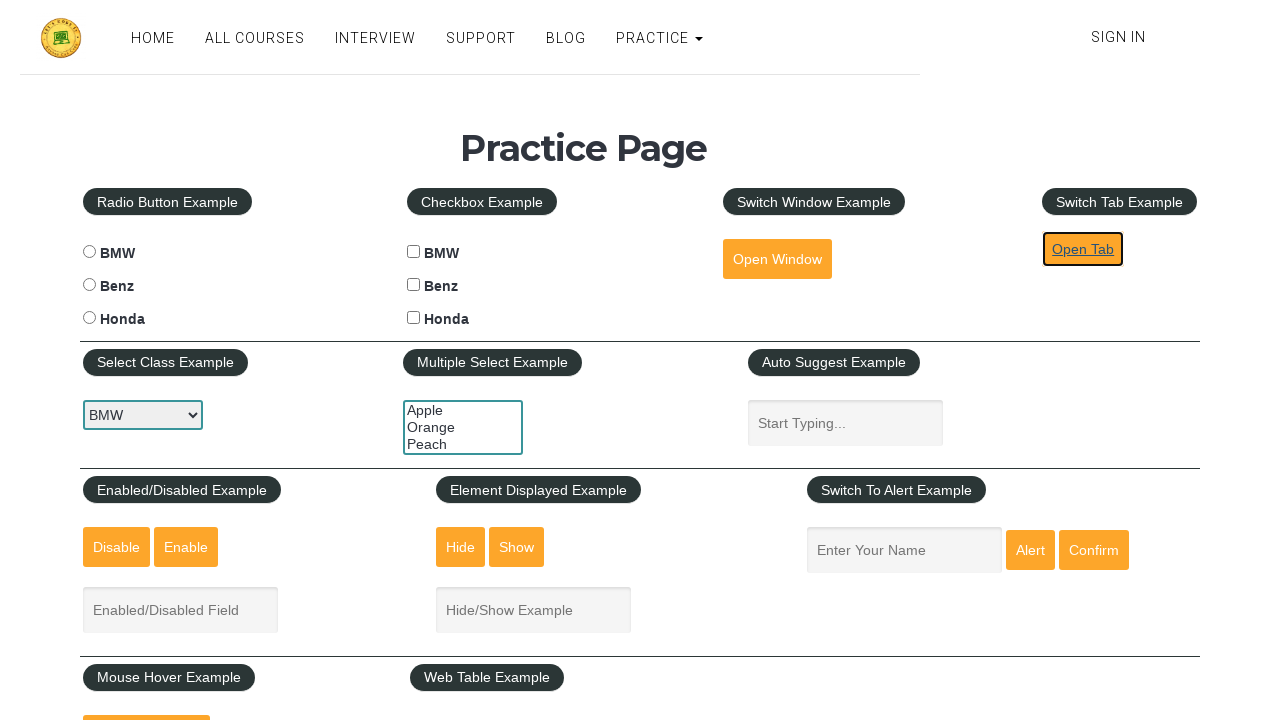

Captured reference to new tab
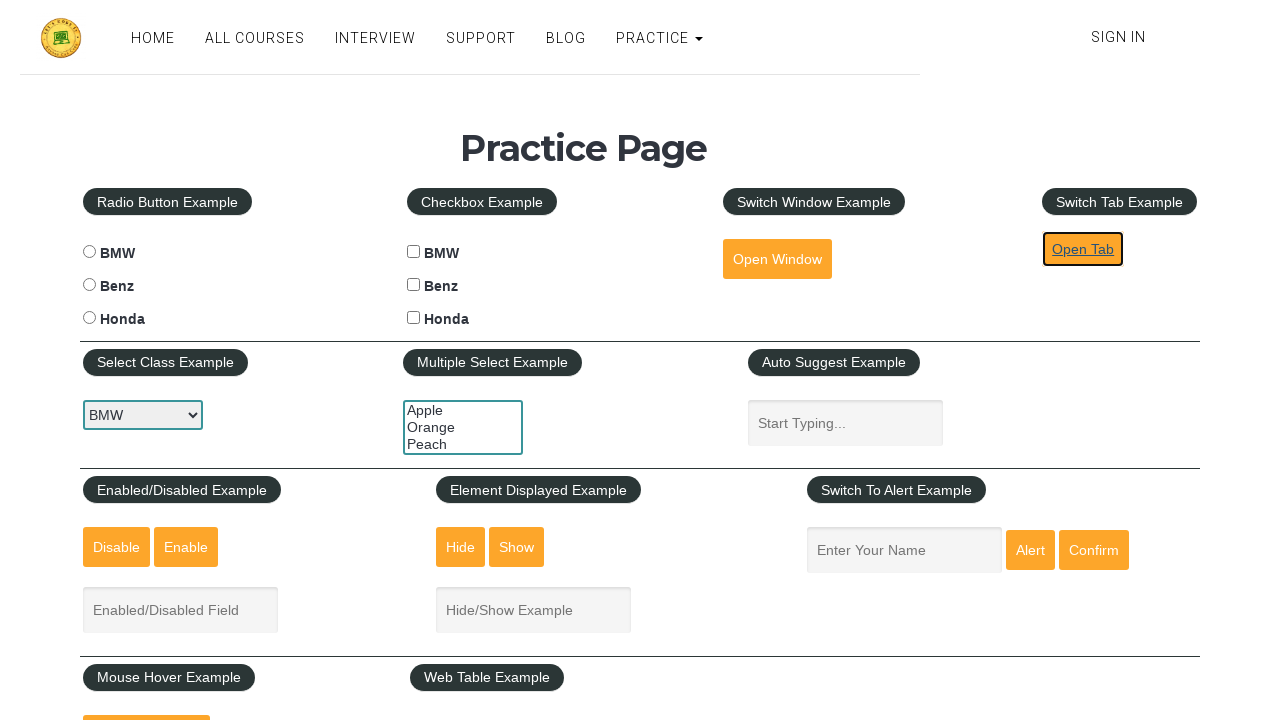

Switched to original tab and navigated to https://www.letskodeit.com/practice
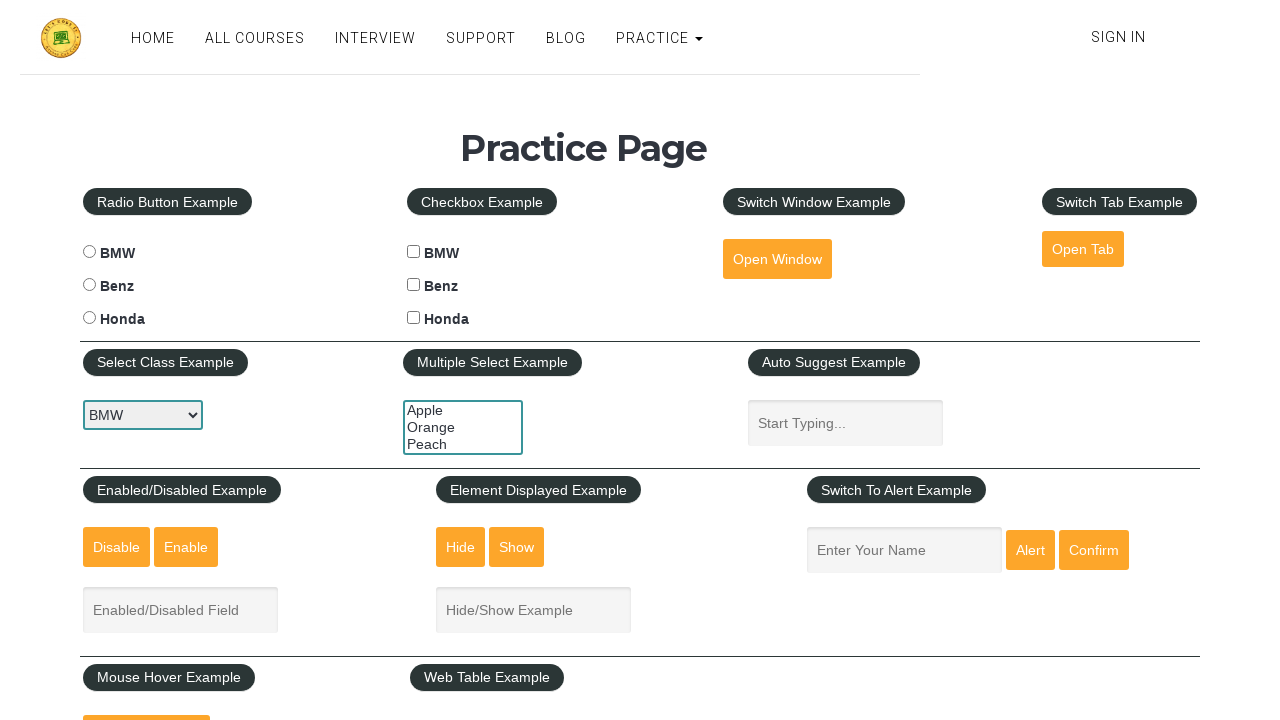

Located first iframe on the page
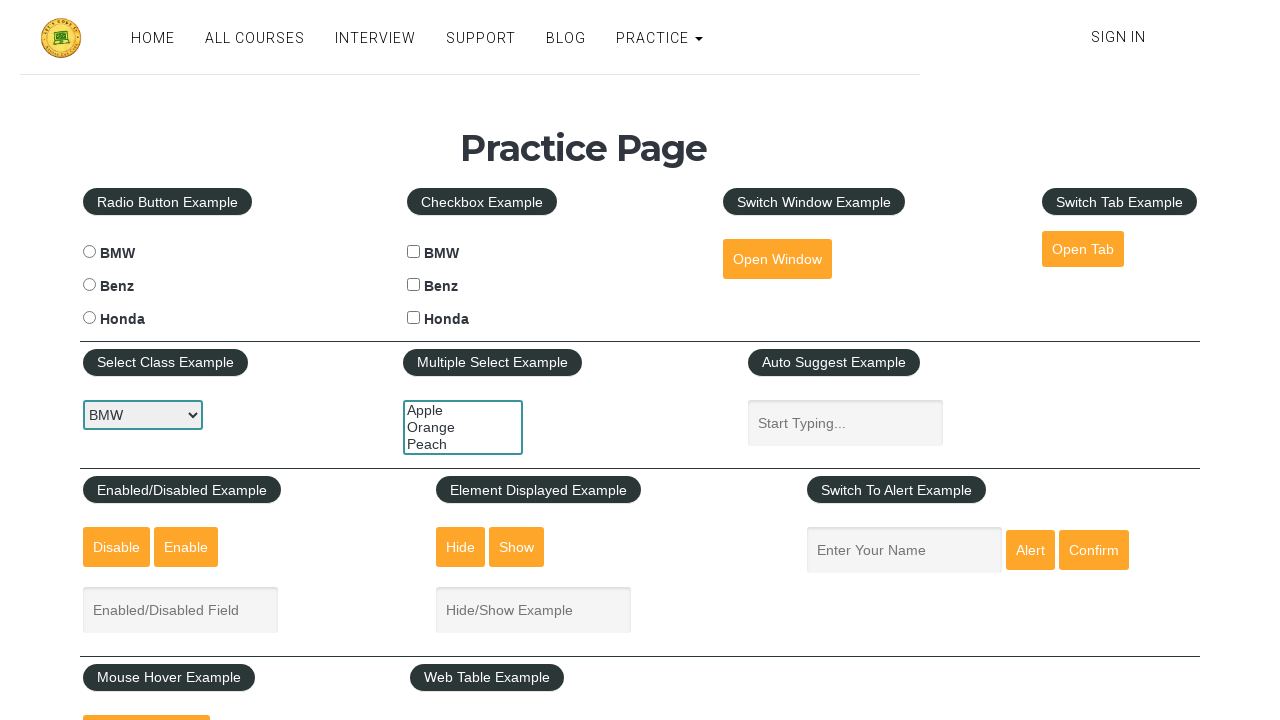

Selected 'Selenium WebDriver' from category dropdown in iframe on iframe >> nth=0 >> internal:control=enter-frame >> select[name='categories']
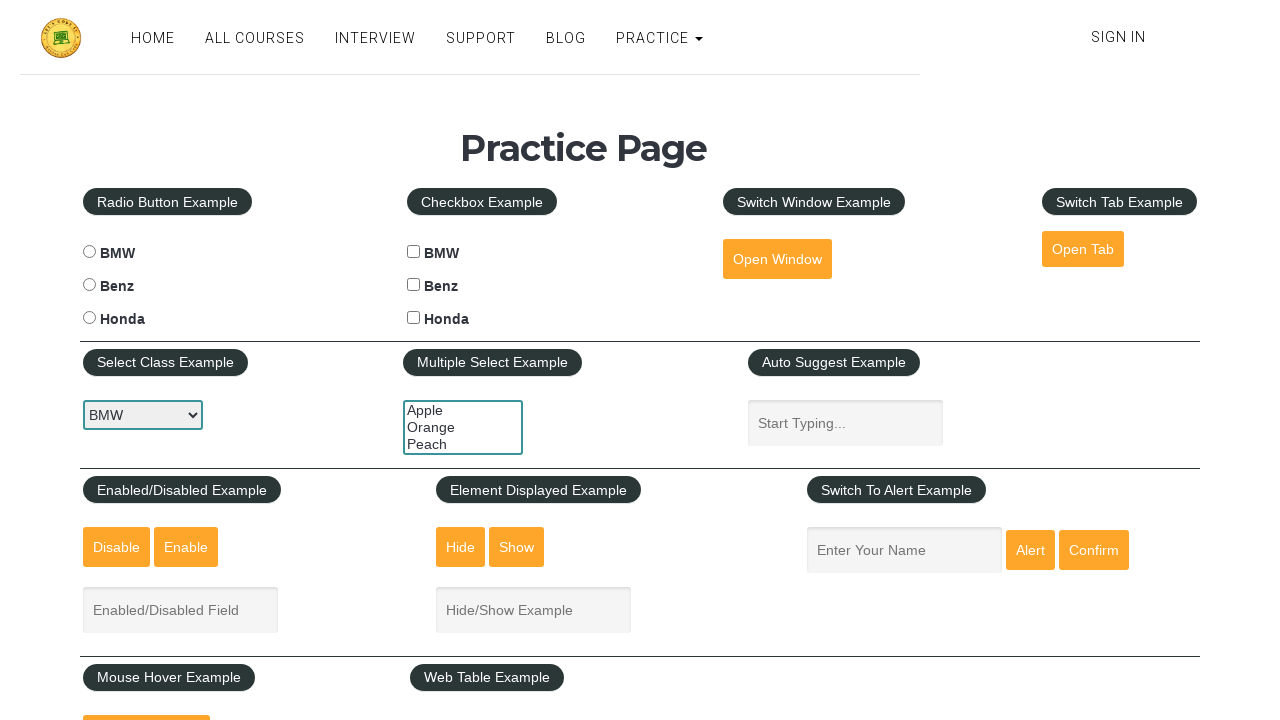

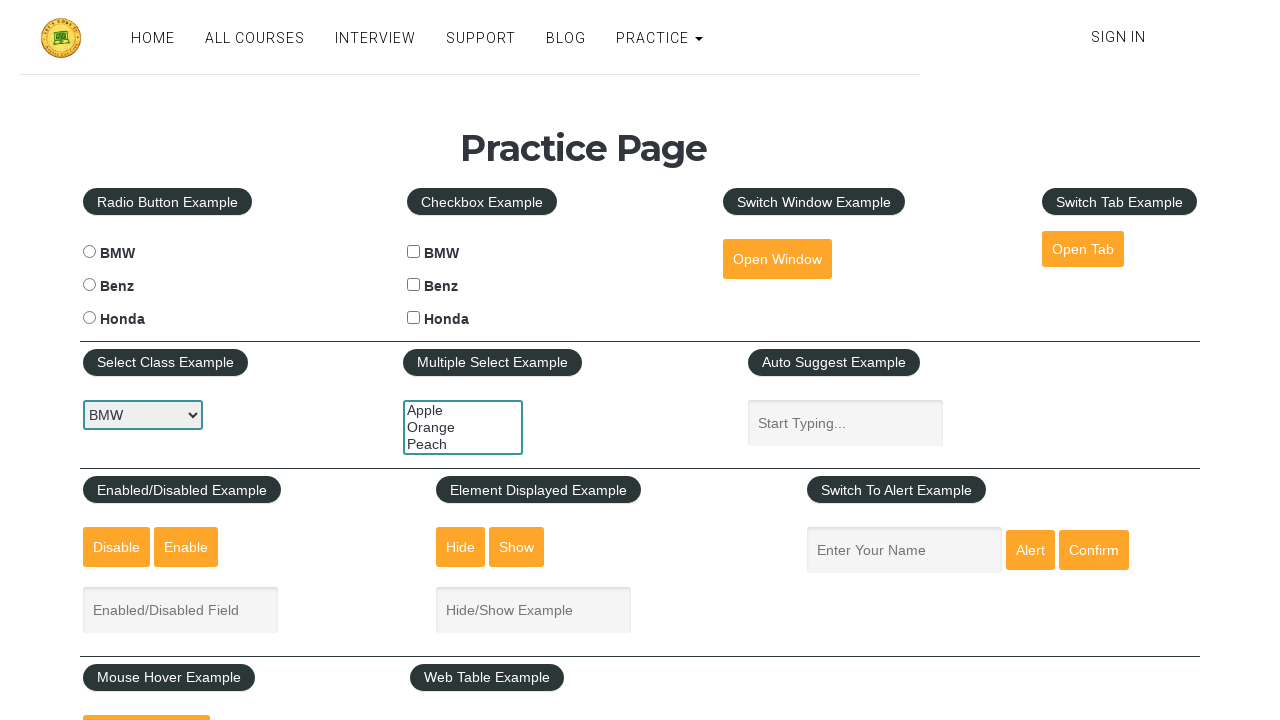